Verifies UI text elements on the NextBaseCRM login page, including the "Remember me" checkbox label text, "Forgot your password?" link text, and the href attribute of the forgot password link.

Starting URL: https://login1.nextbasecrm.com/

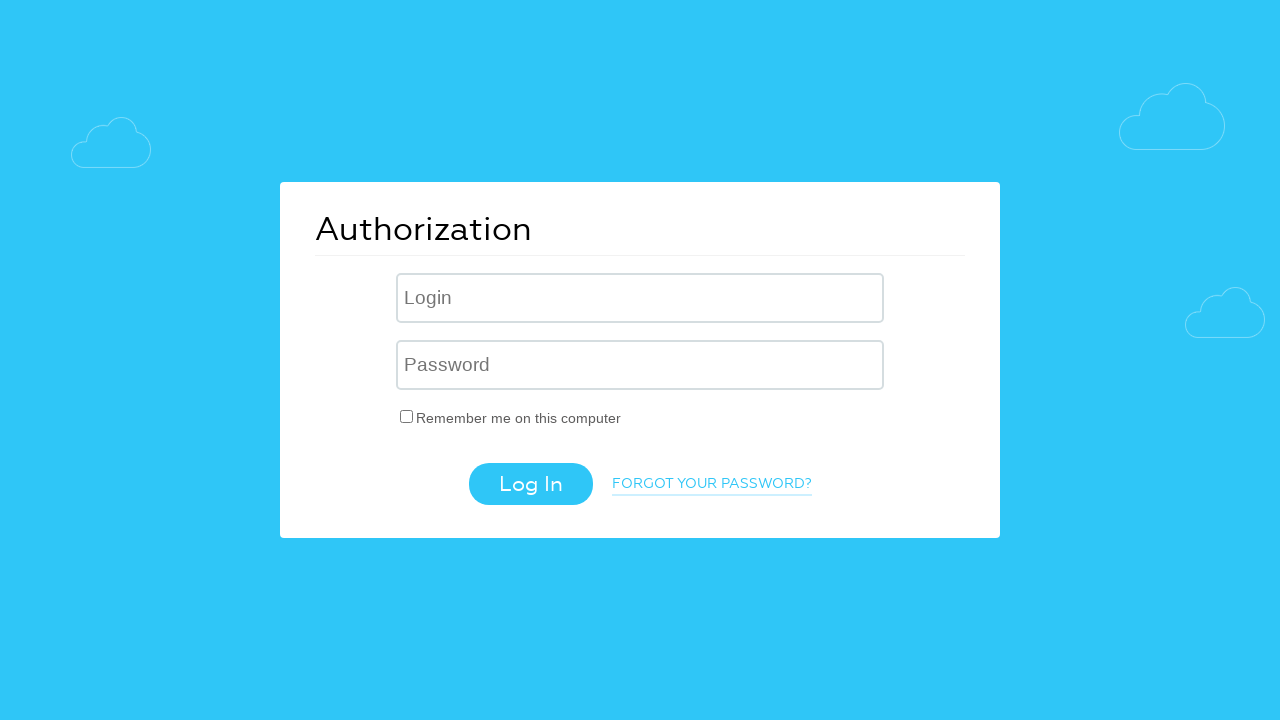

Waited for login page to load - 'Remember me' checkbox label selector found
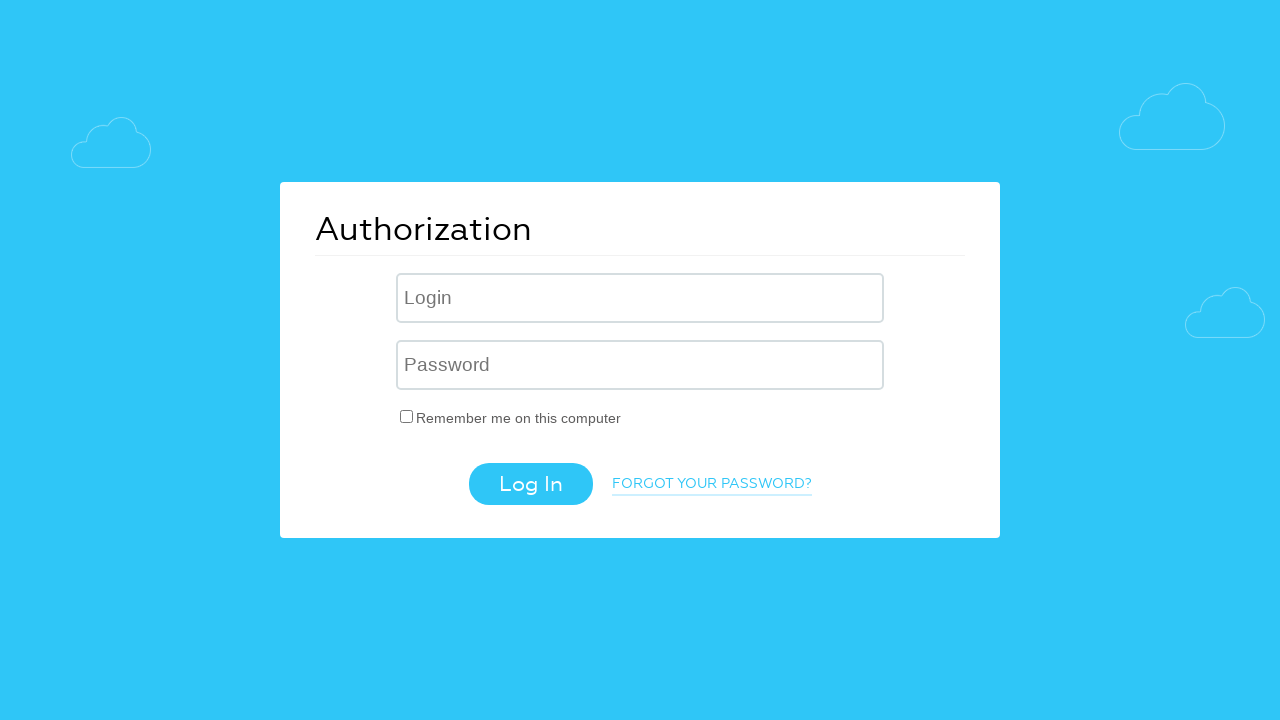

Located 'Remember me on this computer' label element
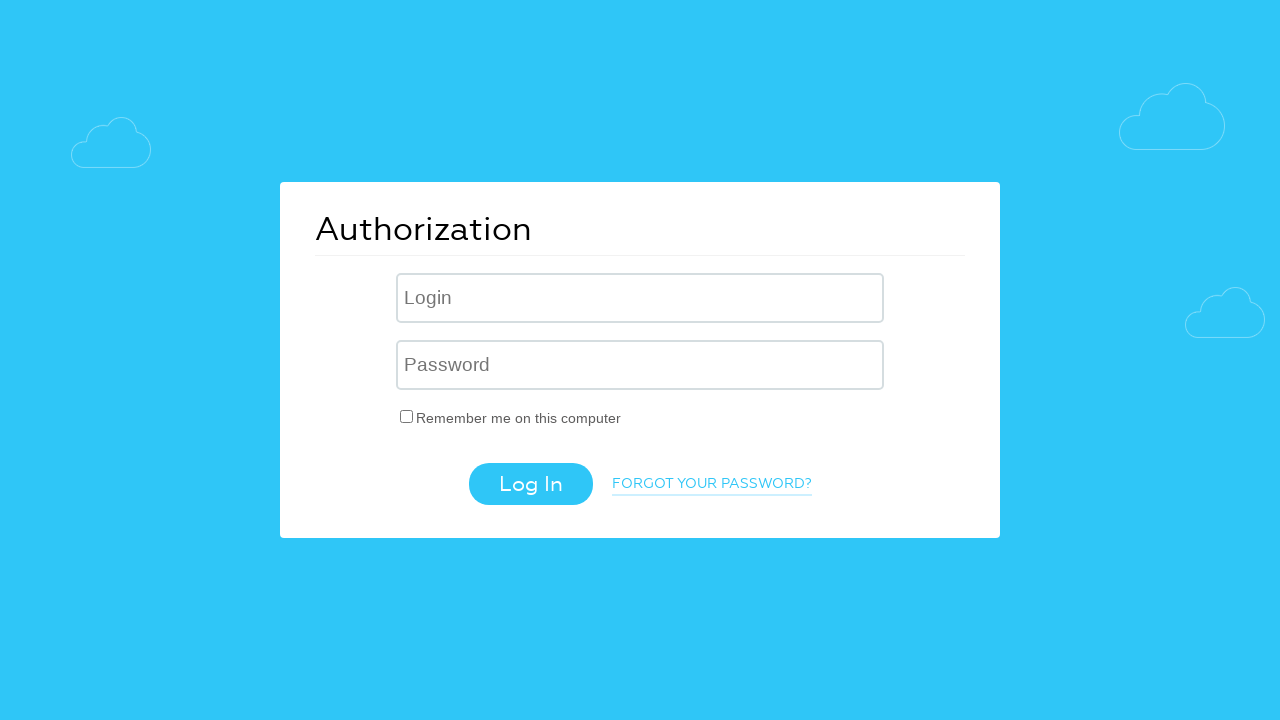

Retrieved 'Remember me' label text: 'Remember me on this computer'
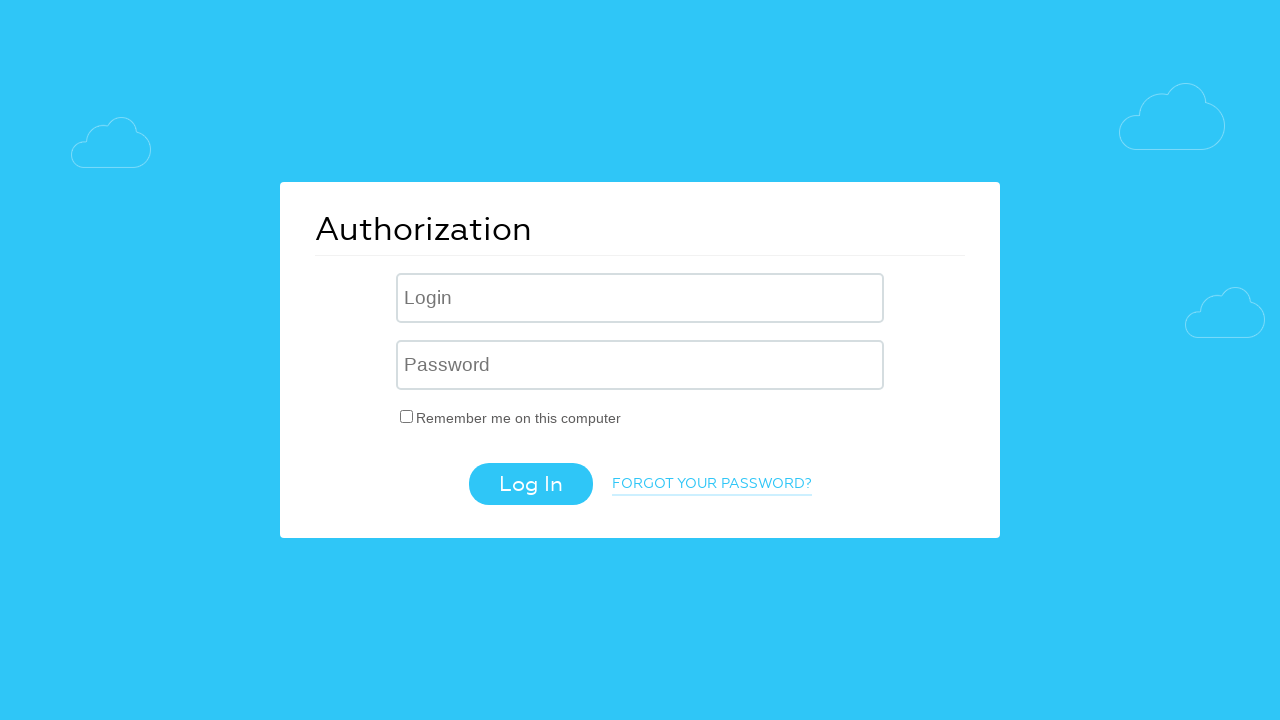

Verified 'Remember me on this computer' label text matches expected value
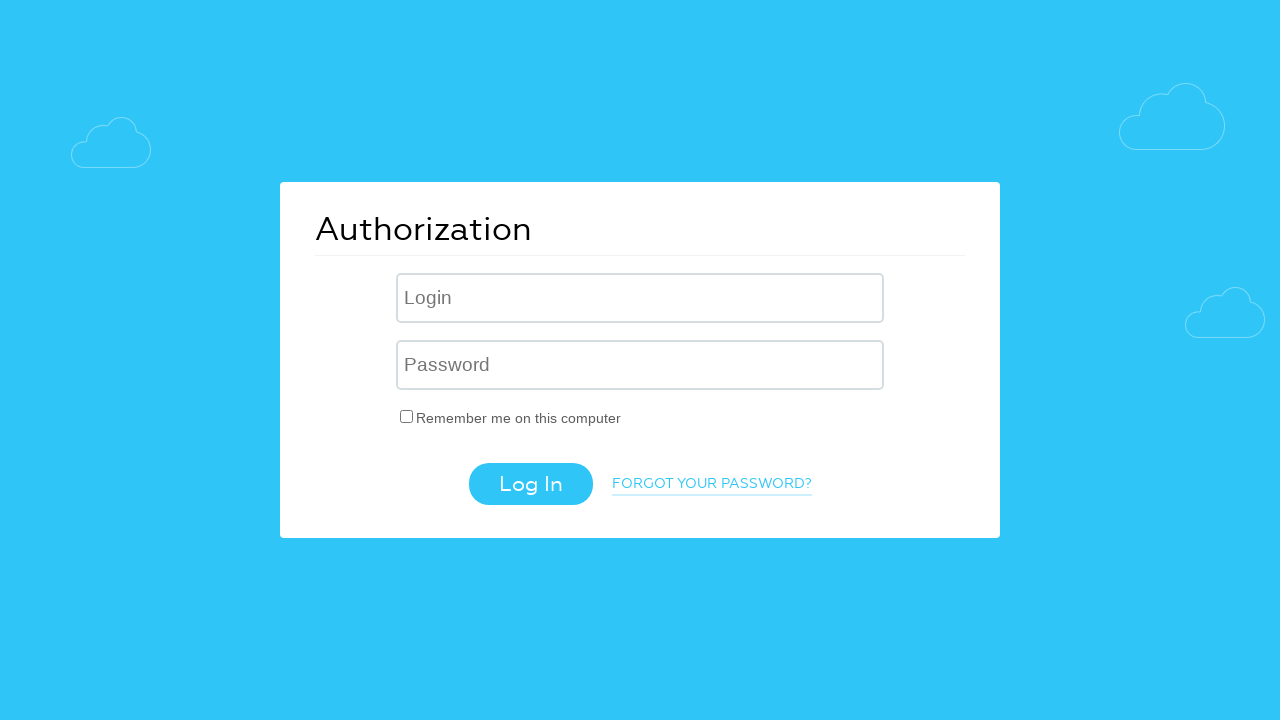

Located 'Forgot your password?' link element
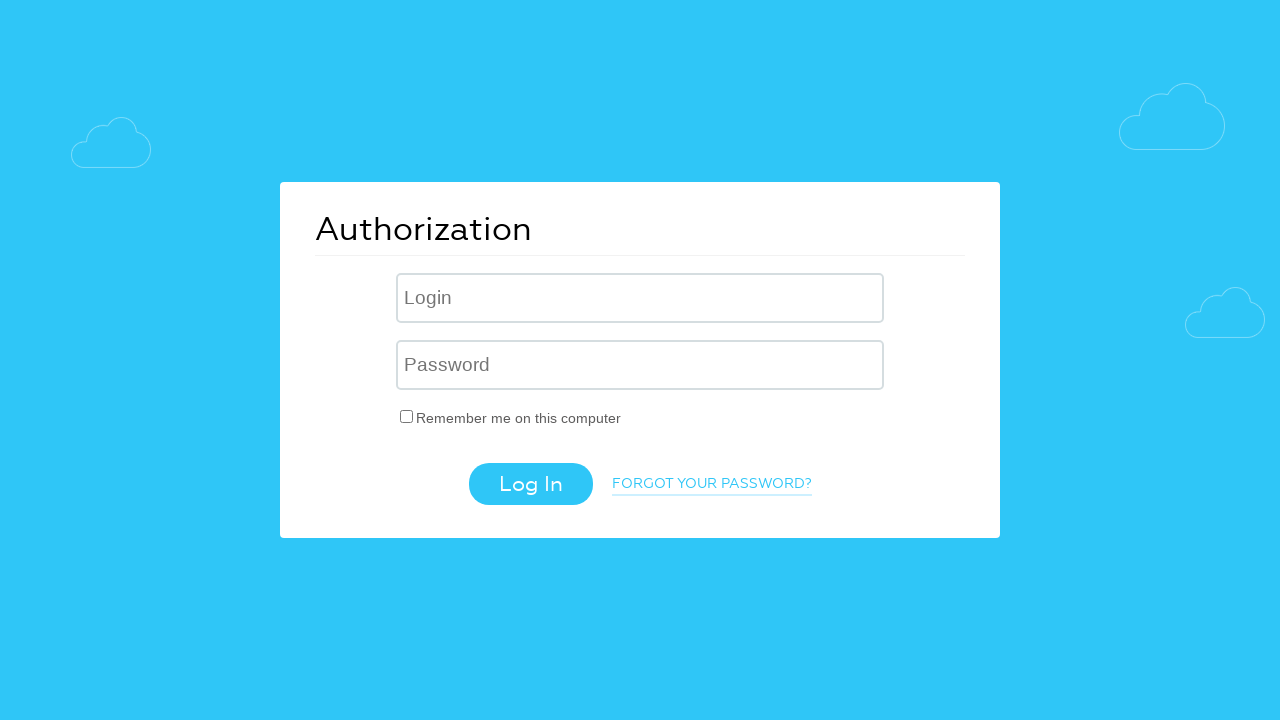

Retrieved 'Forgot your password?' link text: 'Forgot your password?'
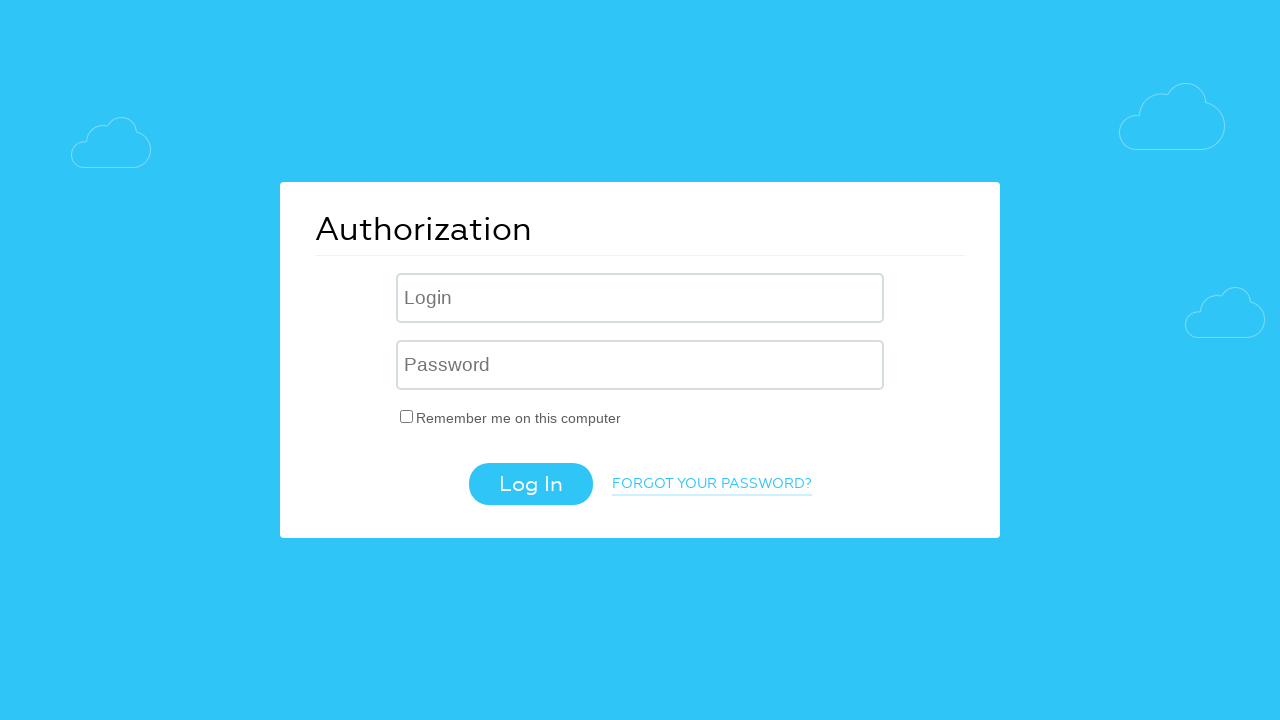

Verified 'Forgot your password?' link text matches expected value
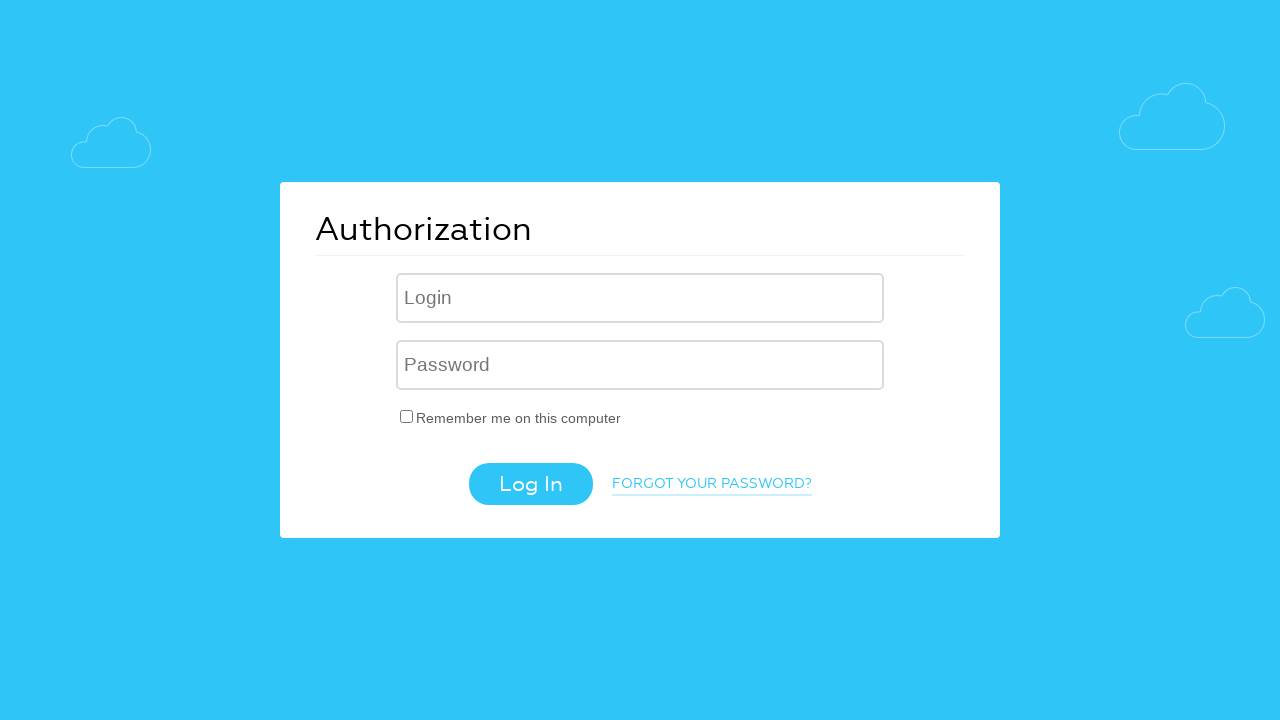

Retrieved href attribute from 'Forgot your password?' link: '/?forgot_password=yes'
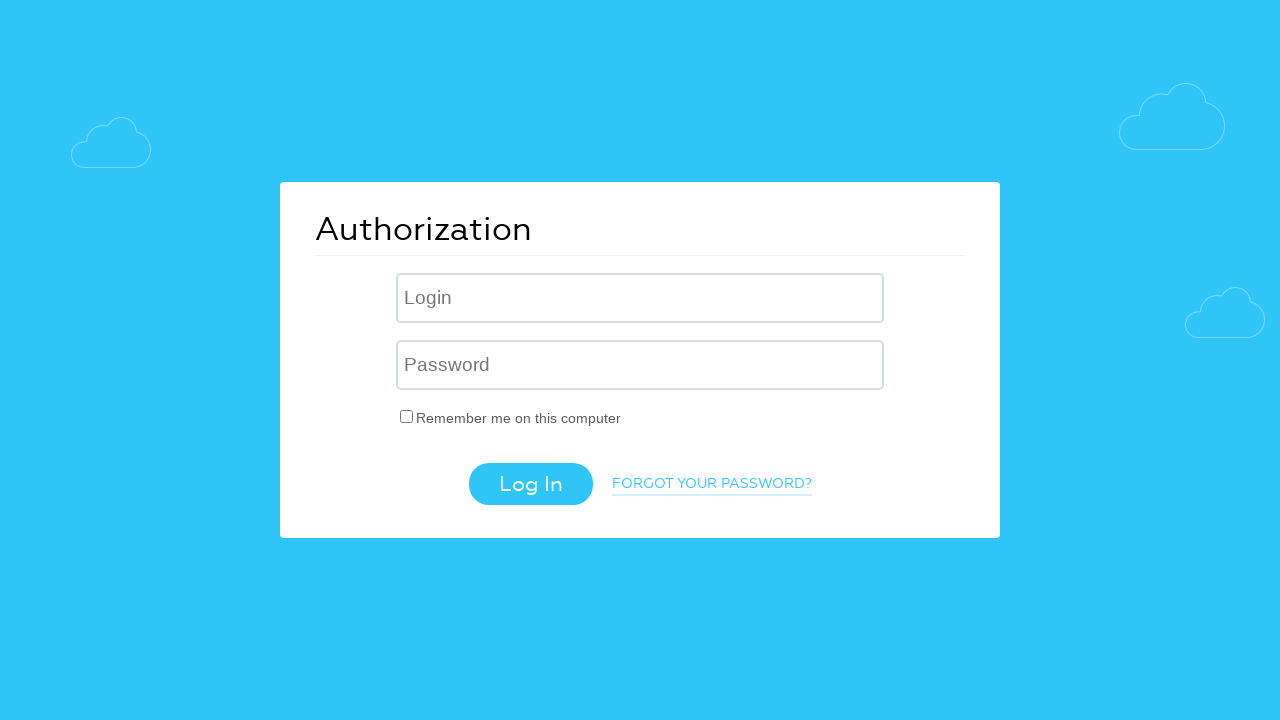

Verified href attribute contains 'forgot_password=yes' parameter
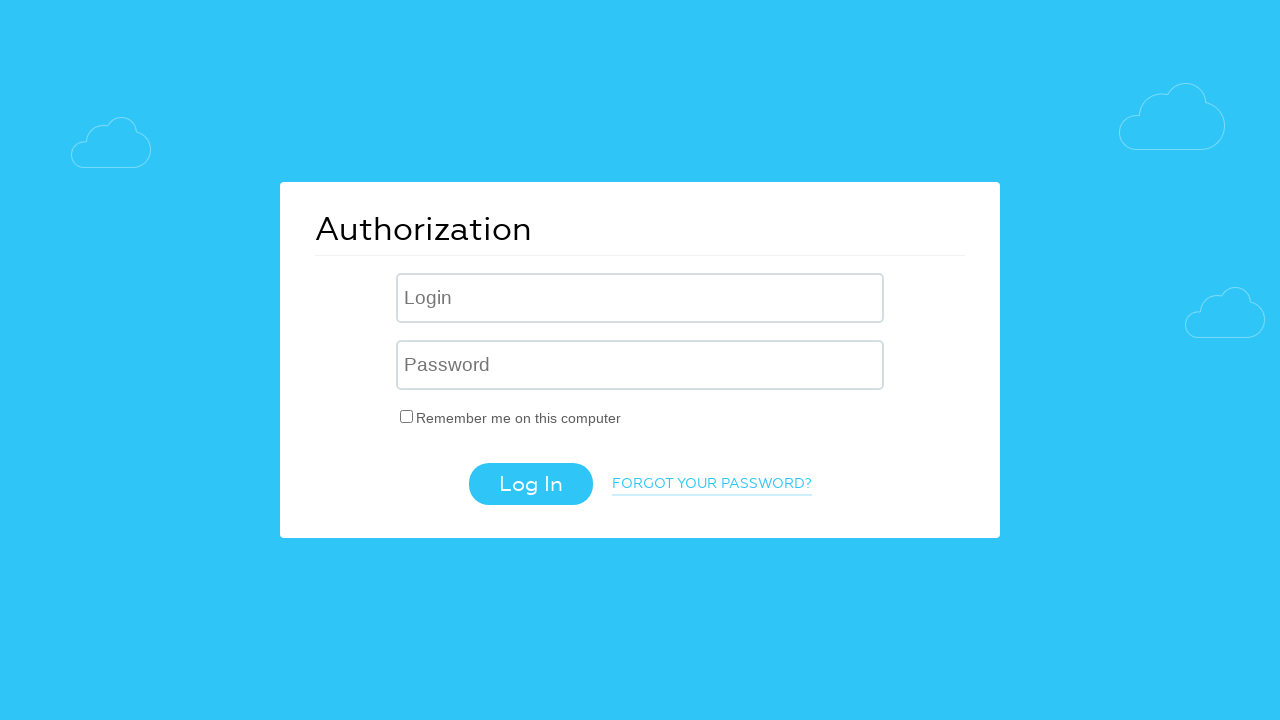

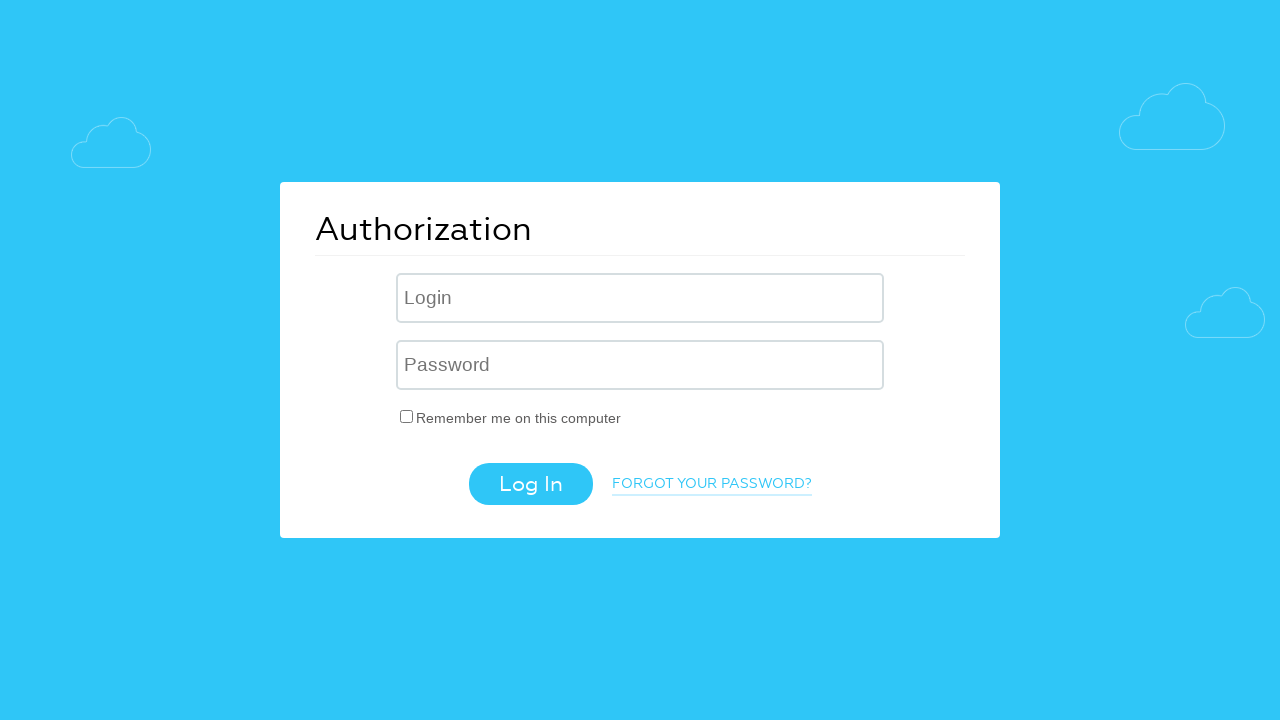